Tests a data types form by filling in personal information fields (name, address, email, phone, city, country, job, company) and submitting the form, leaving the zip code field empty.

Starting URL: https://bonigarcia.dev/selenium-webdriver-java/data-types.html

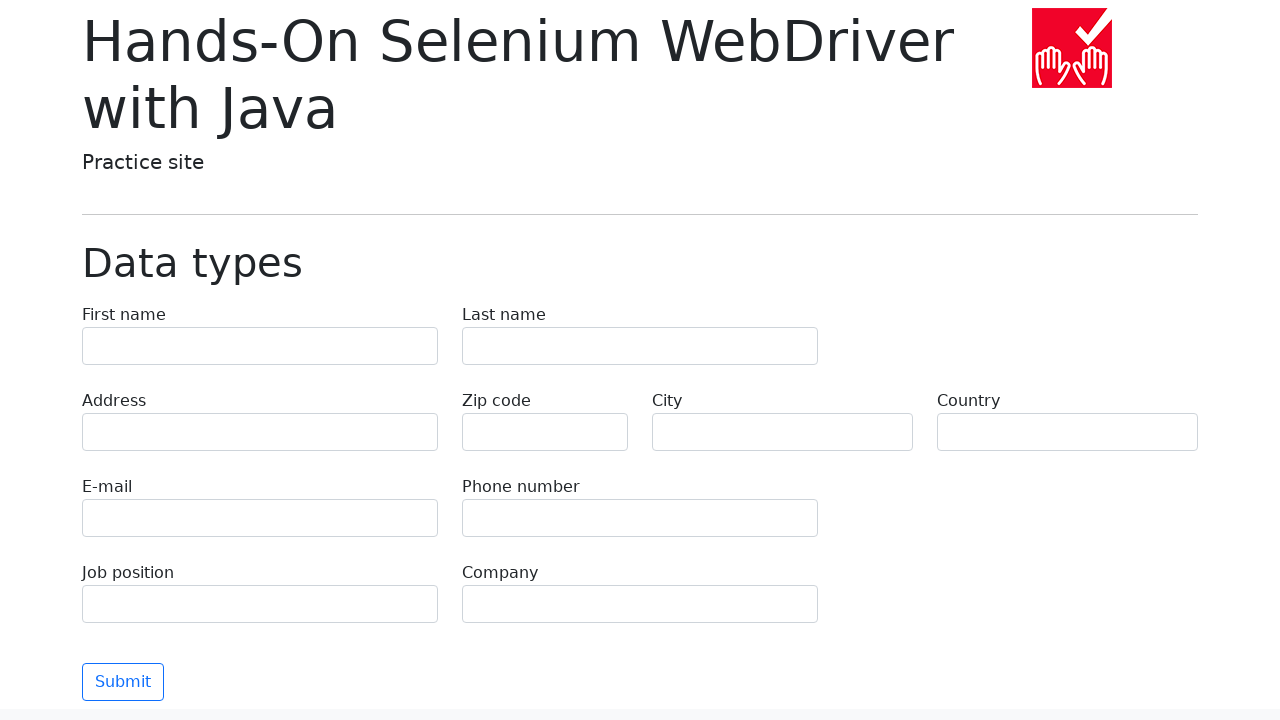

Filled first name field with 'Иван' on input[name='first-name']
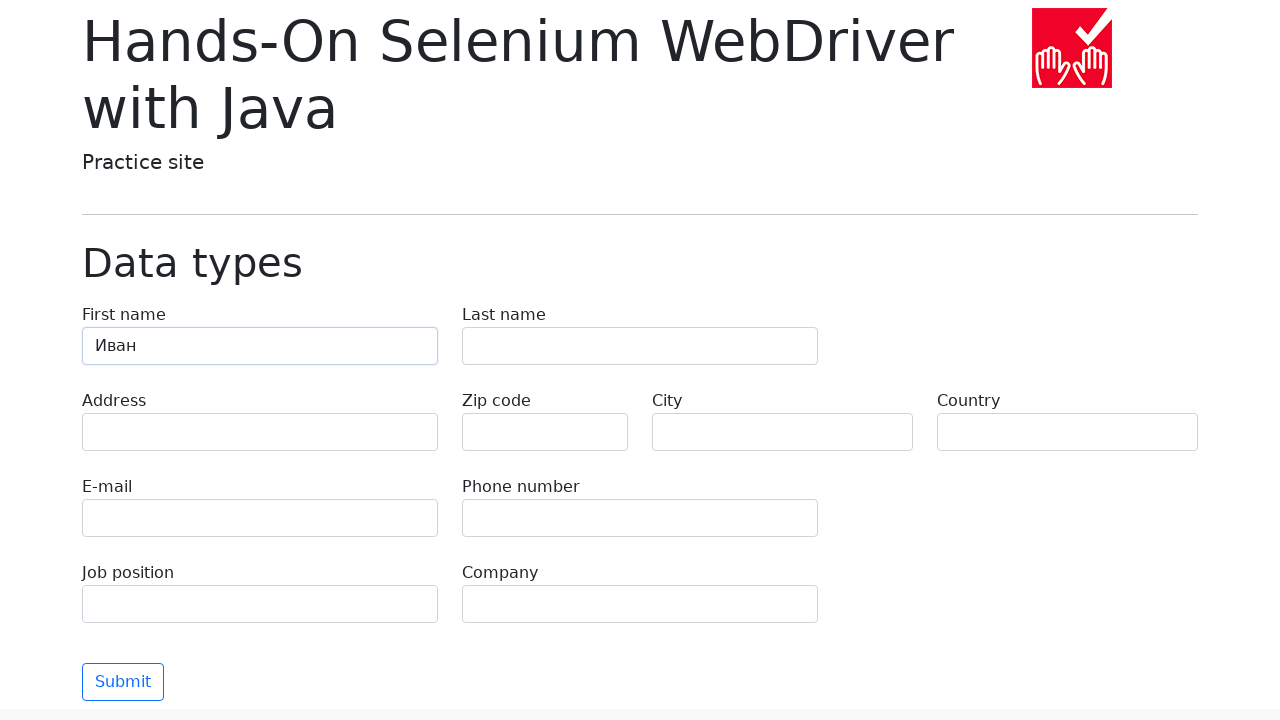

Filled last name field with 'Петров' on input[name='last-name']
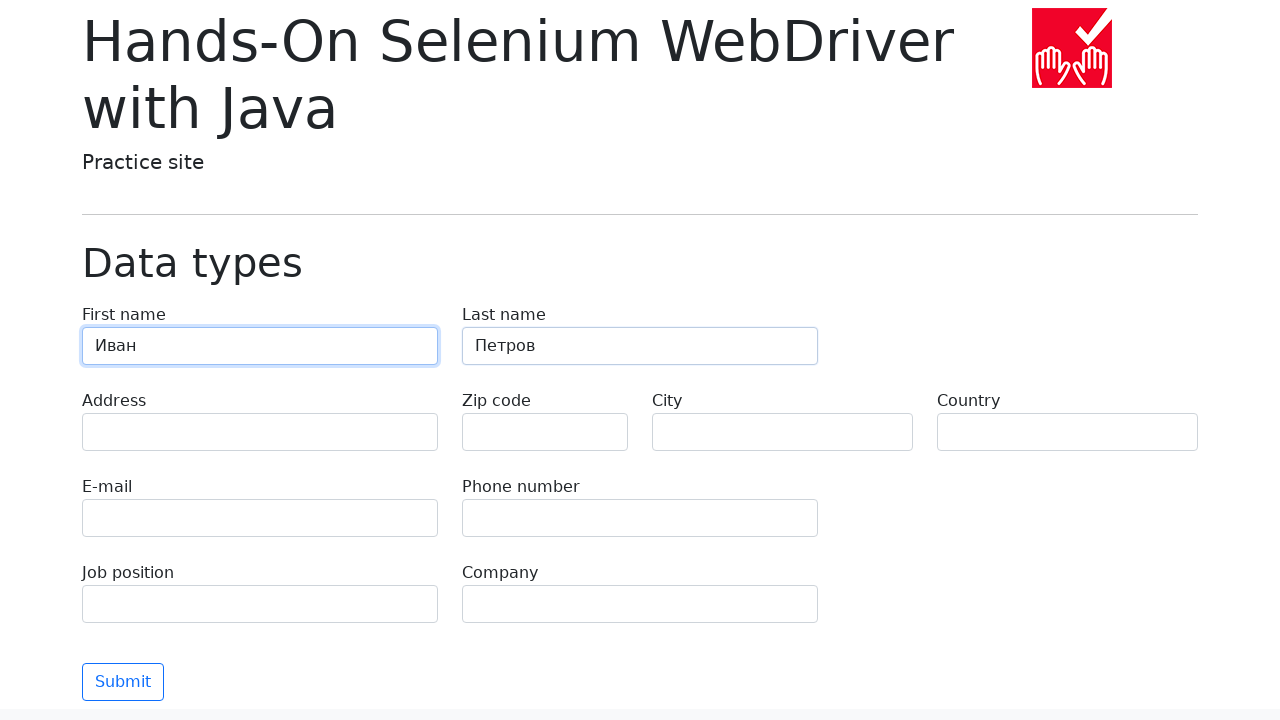

Filled address field with 'Ленина, 55-3' on input[name='address']
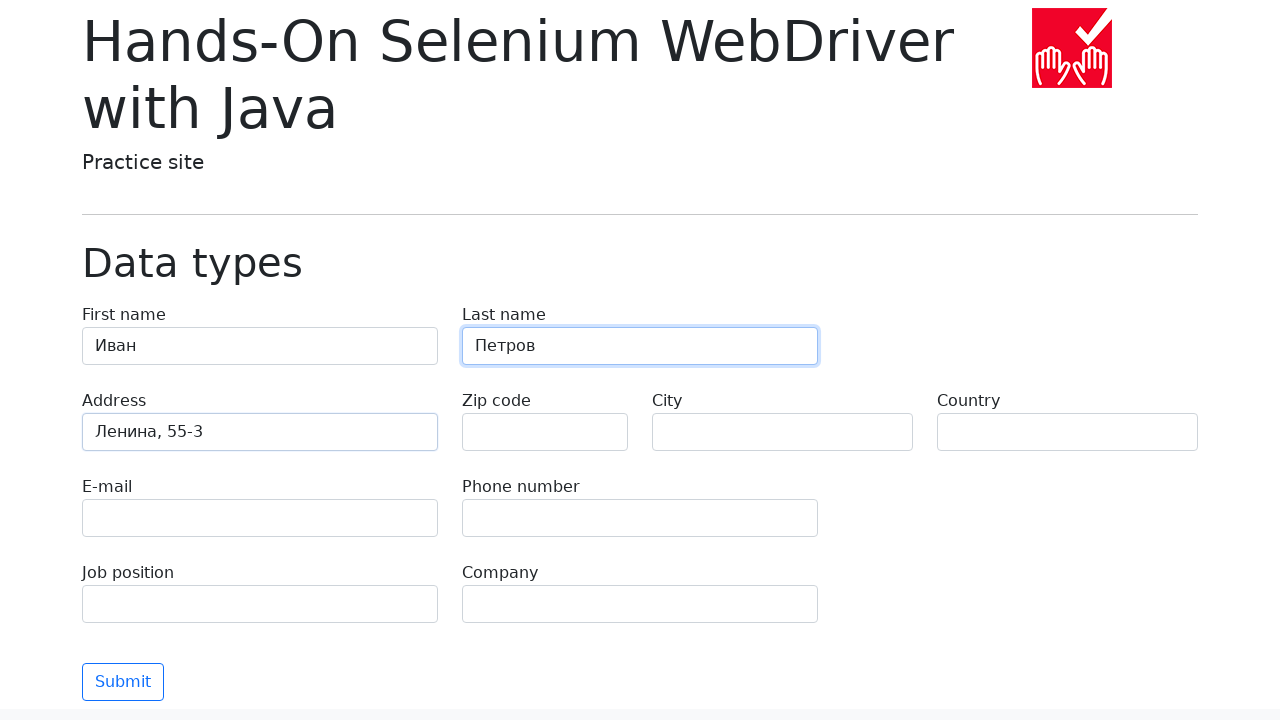

Filled email field with 'test@skypro.com' on input[name='e-mail']
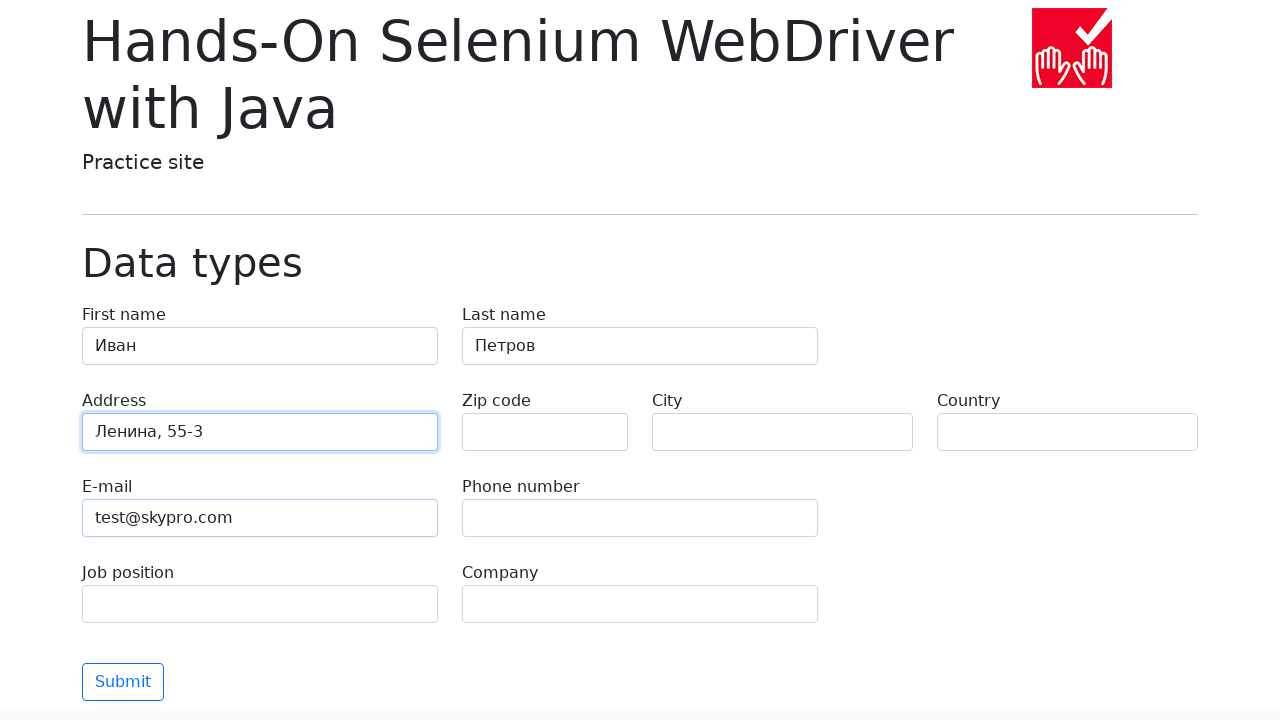

Filled phone field with '+7985899998787' on input[name='phone']
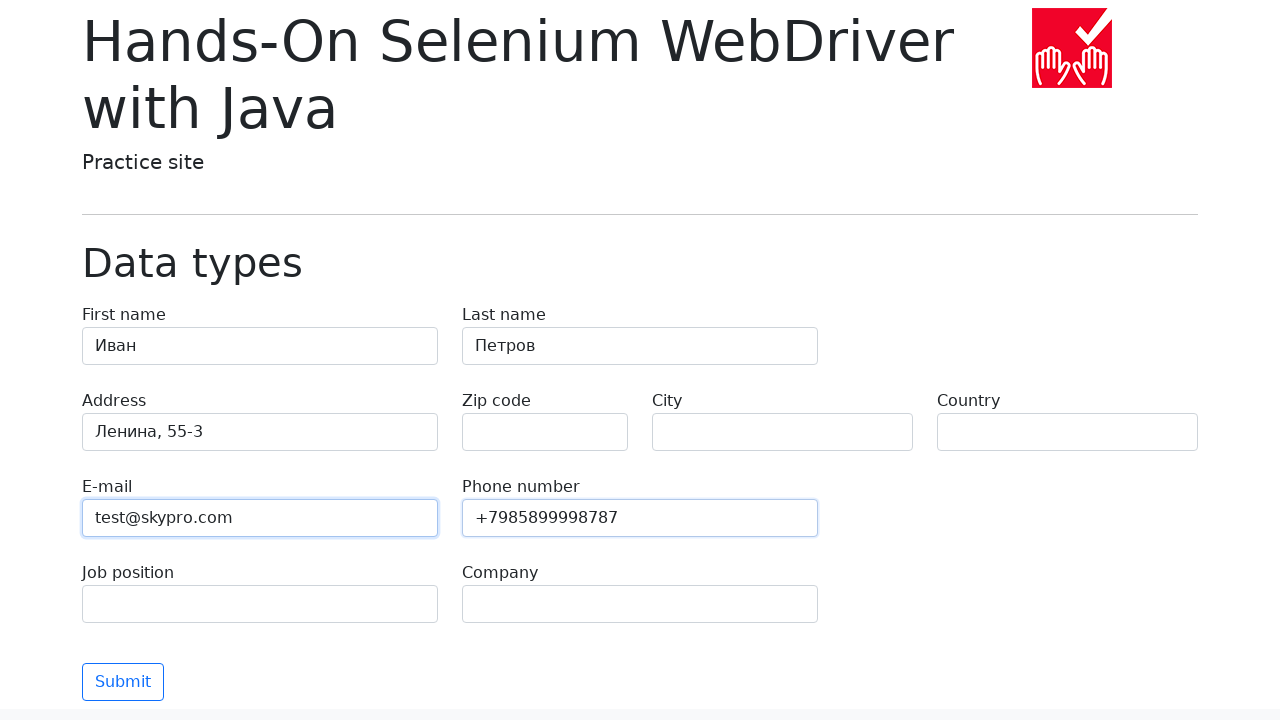

Left zip code field empty on input[name='zip-code']
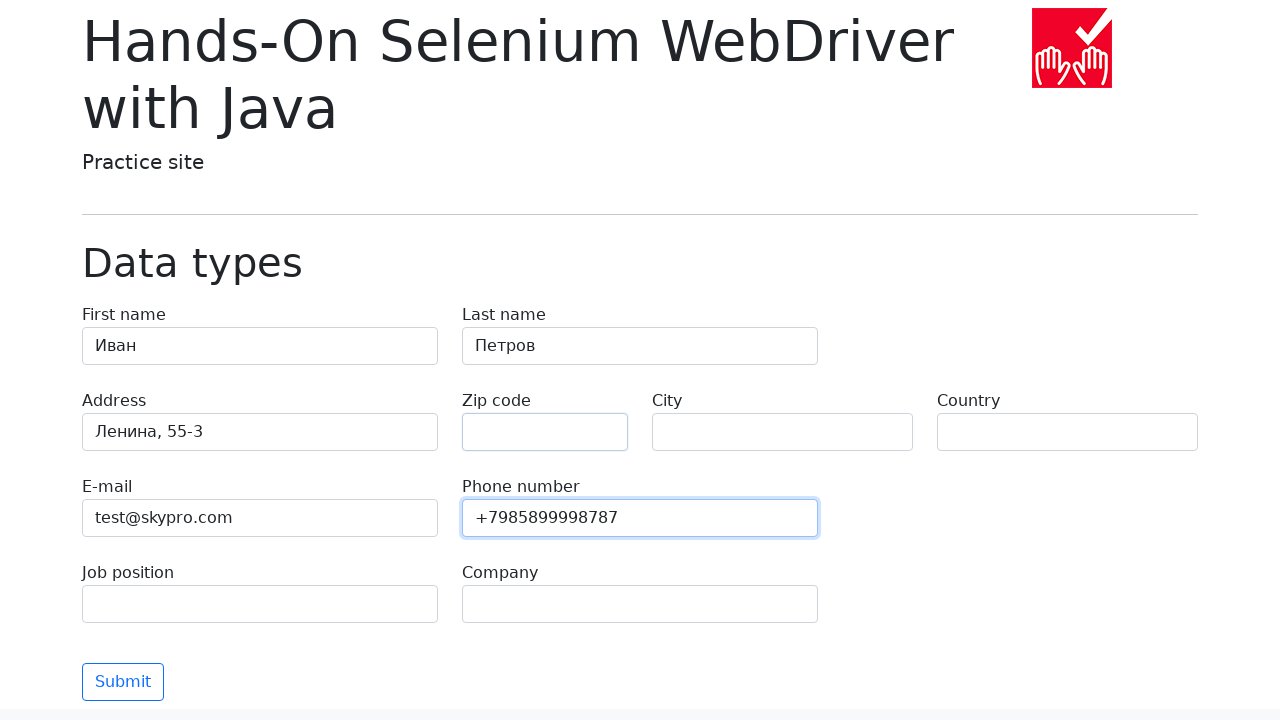

Filled city field with 'Москва' on input[name='city']
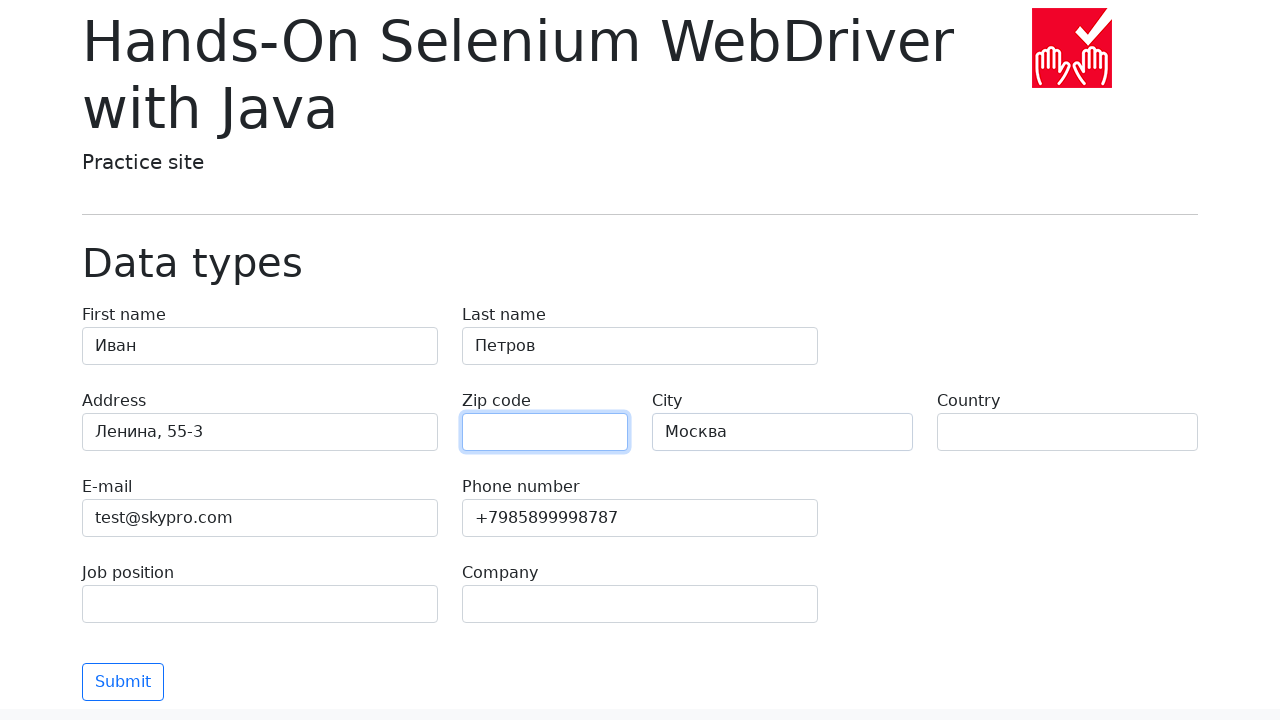

Filled country field with 'Россия' on input[name='country']
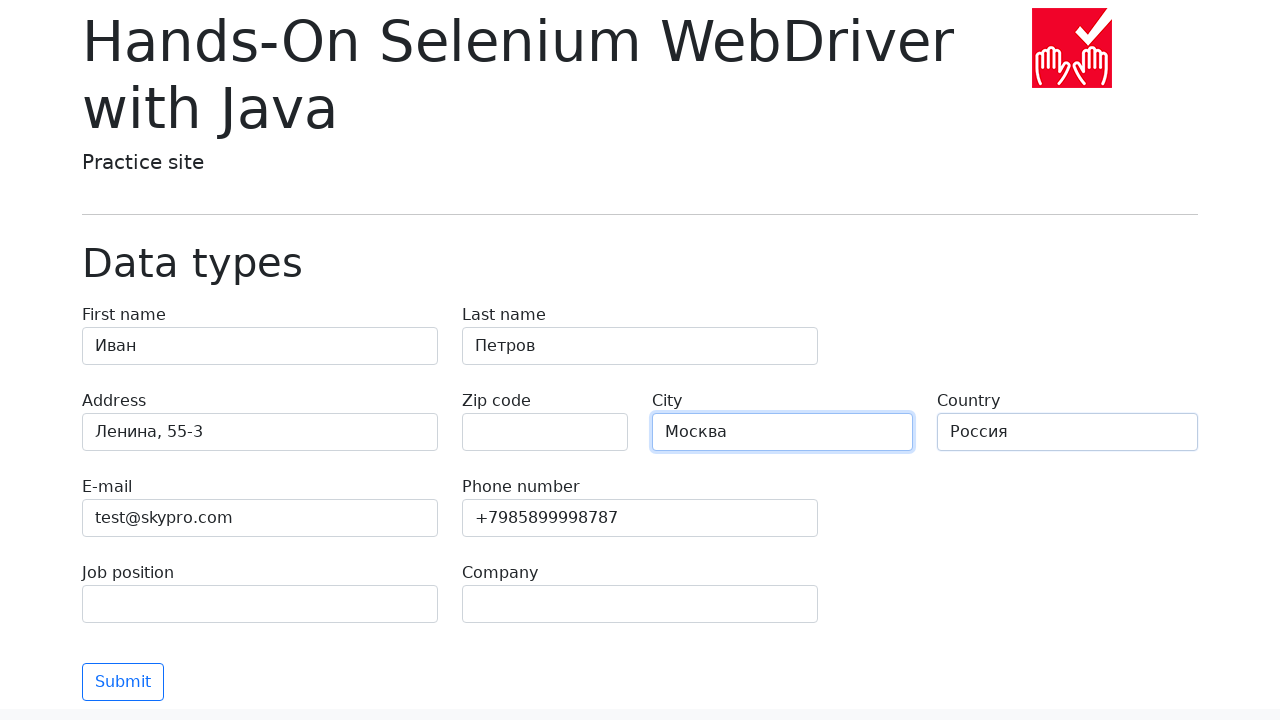

Filled job position field with 'QA' on input[name='job-position']
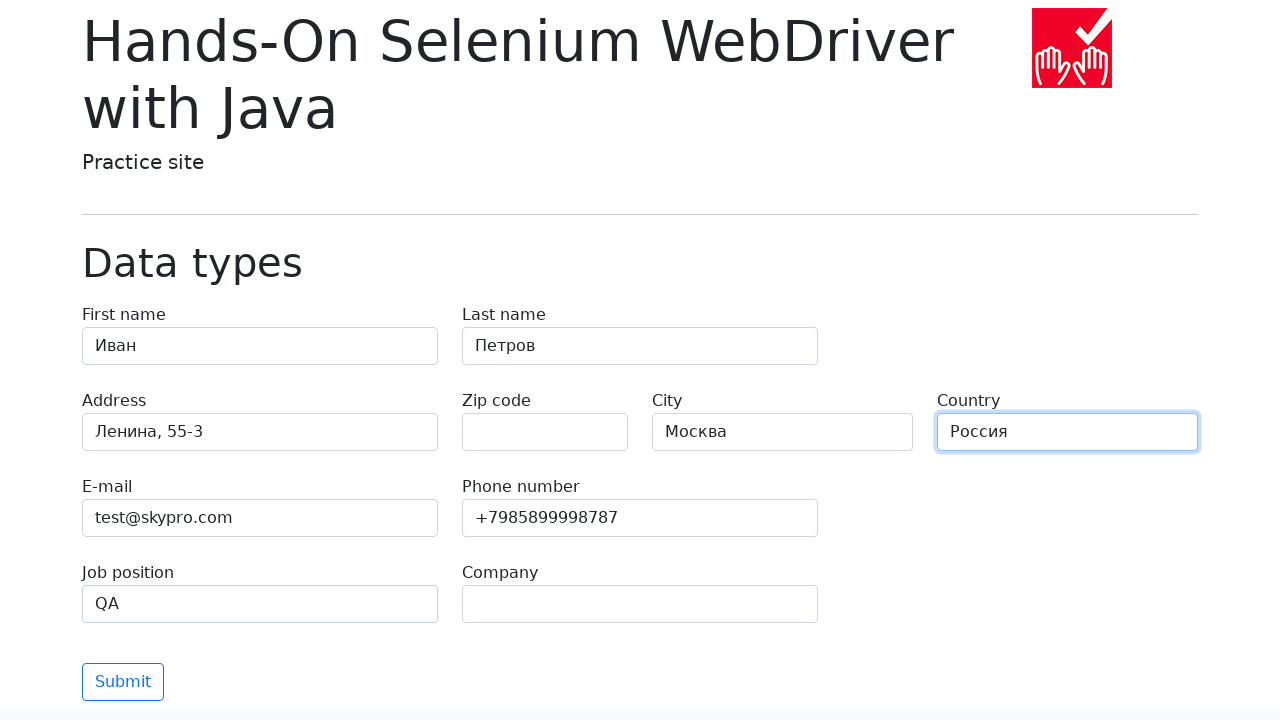

Filled company field with 'SkyPro' on input[name='company']
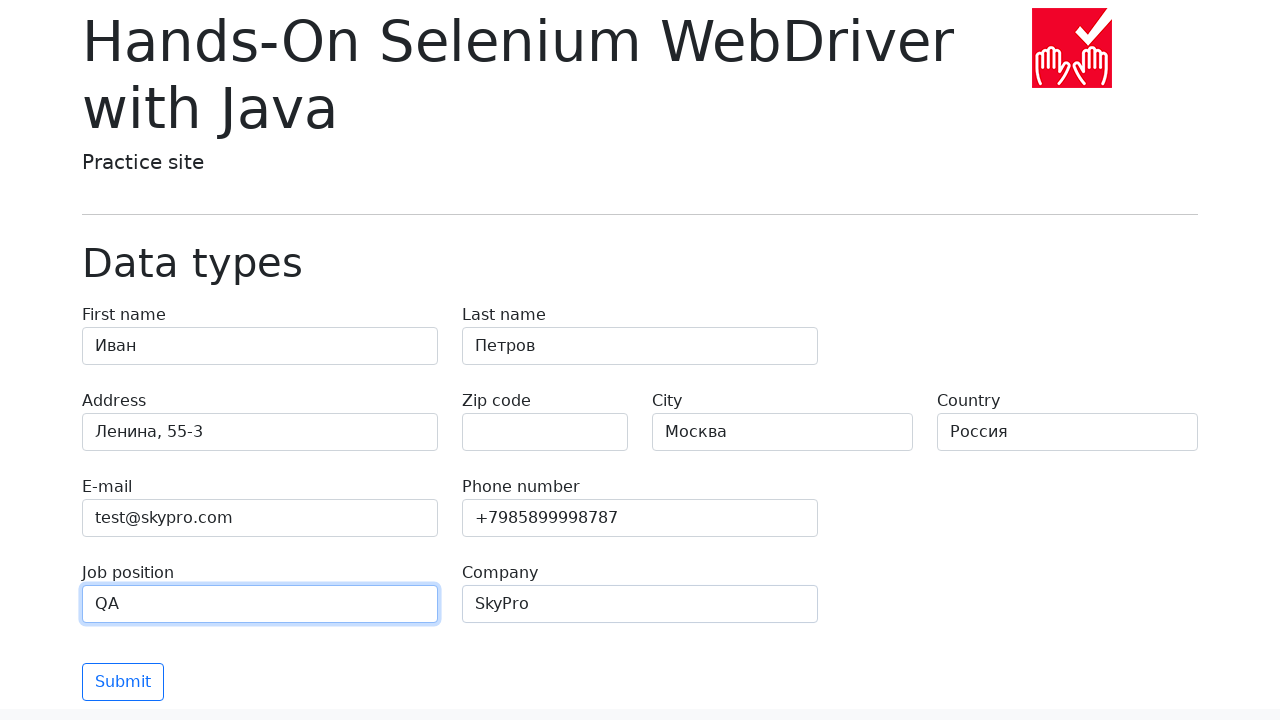

Clicked submit button to submit the form at (123, 682) on button[type='submit']
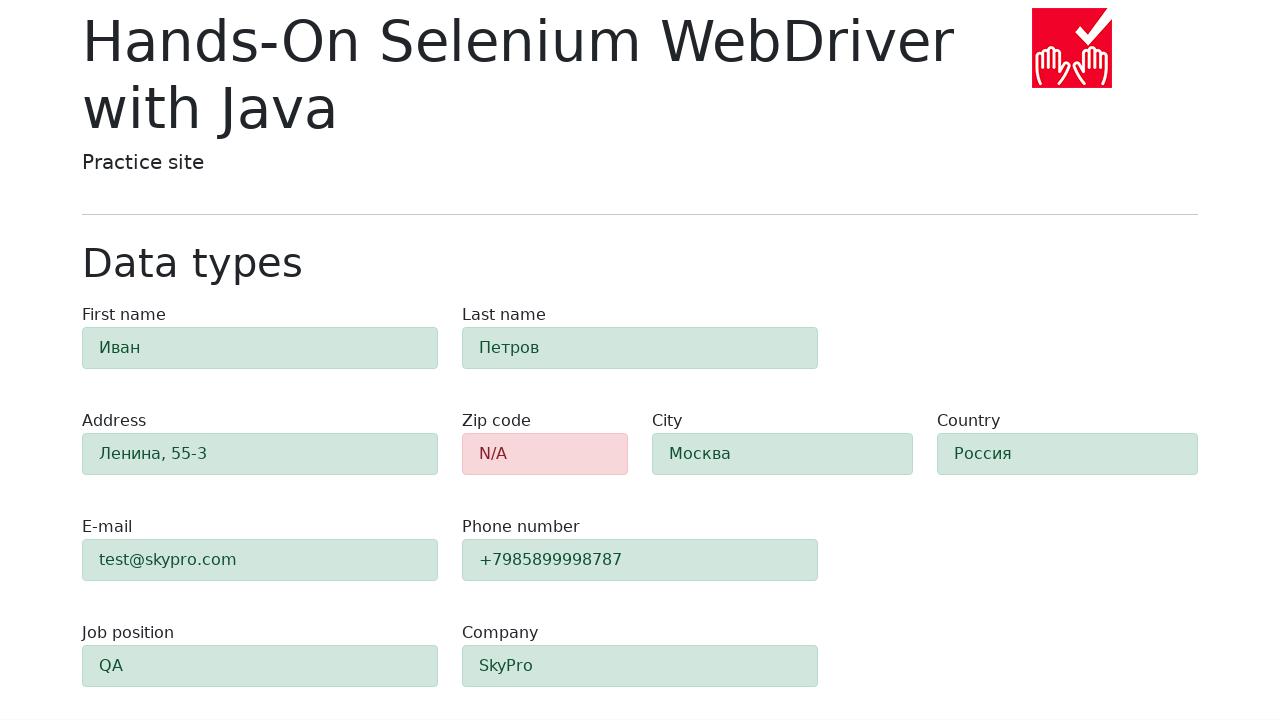

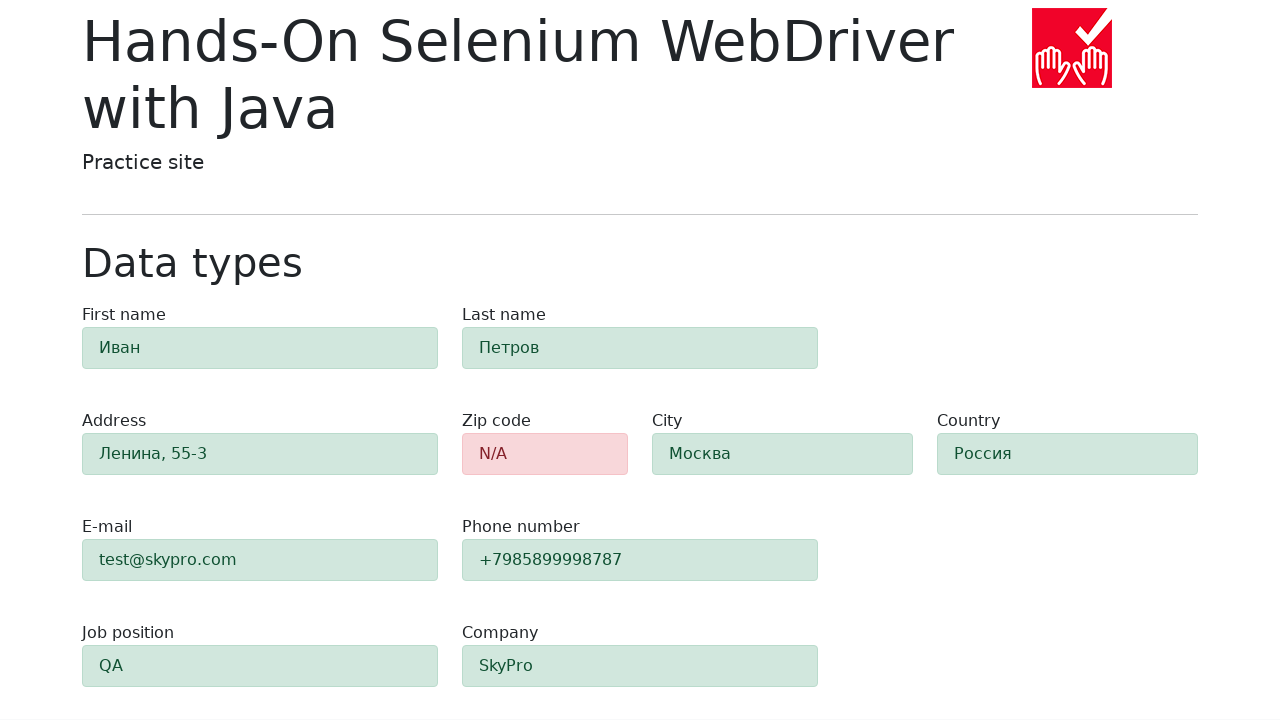